Tests replacing the initial text in the TinyMCE editor with new multi-paragraph content using keyboard shortcuts (Ctrl+A to select all, then typing new text).

Starting URL: https://the-internet.herokuapp.com/tinymce

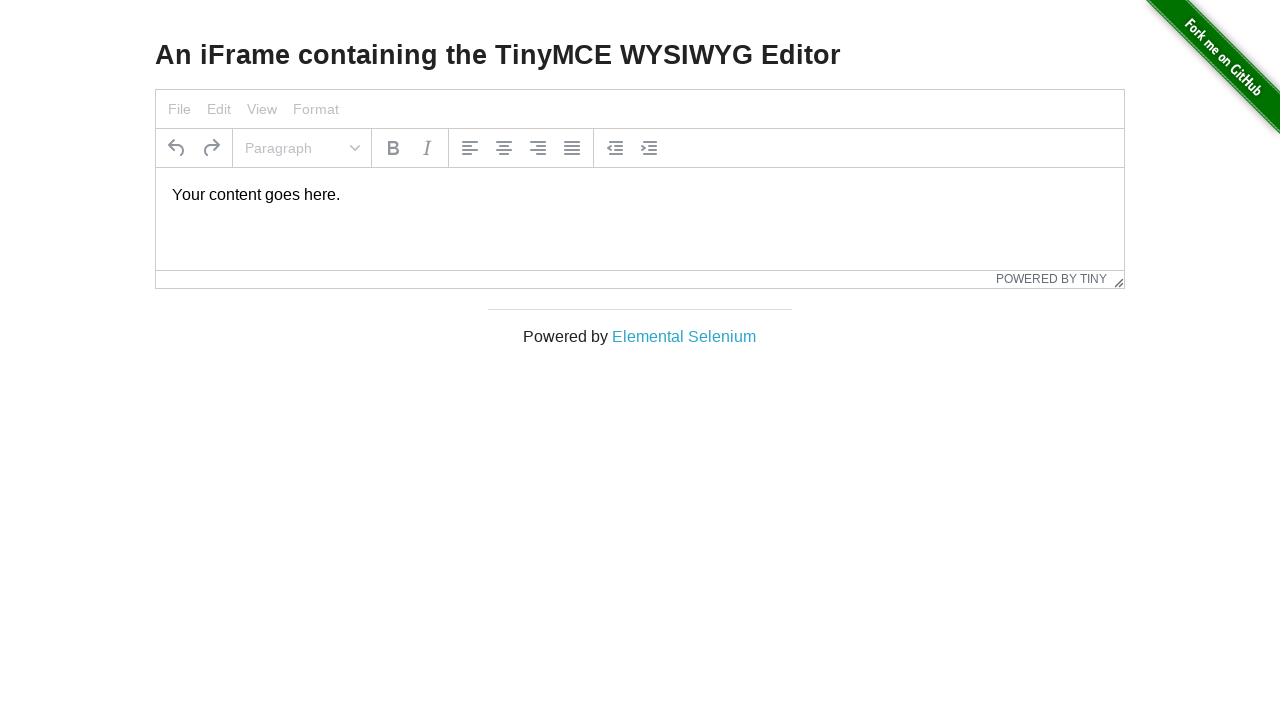

Page heading 'An iFrame containing the TinyMCE WYSIWYG Editor' is visible
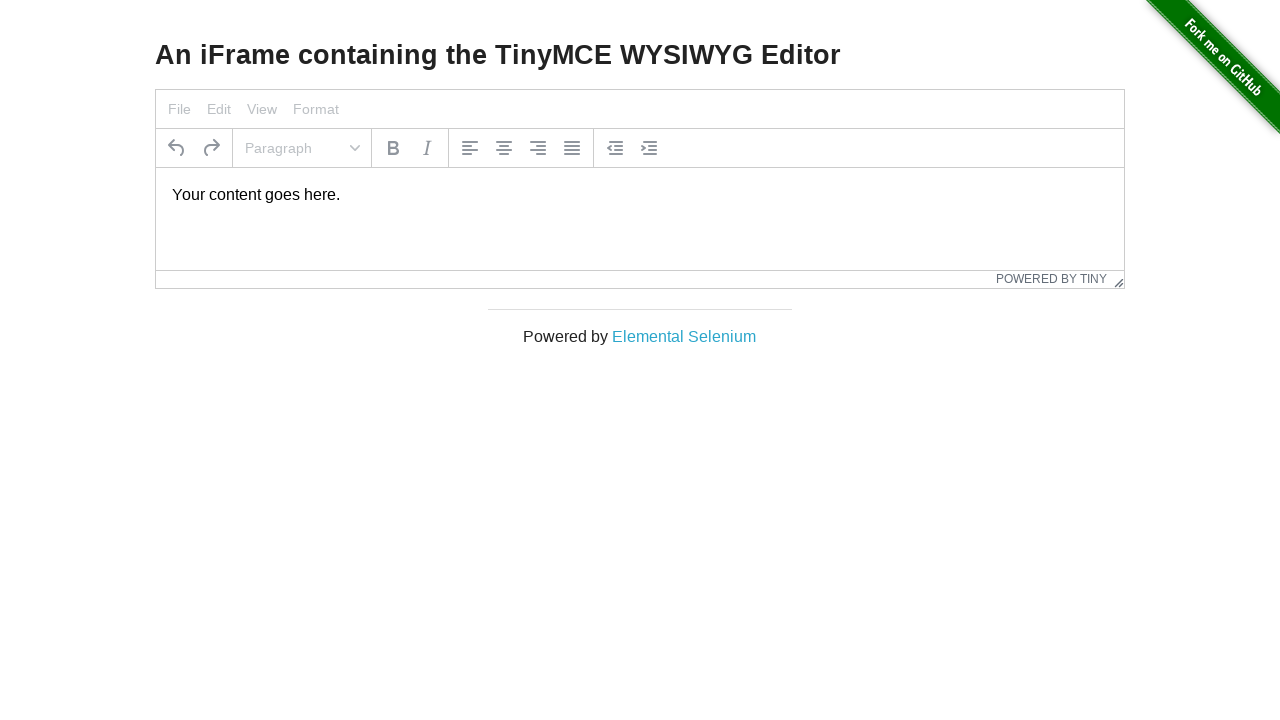

TinyMCE iframe with title 'Rich Text Area' is visible
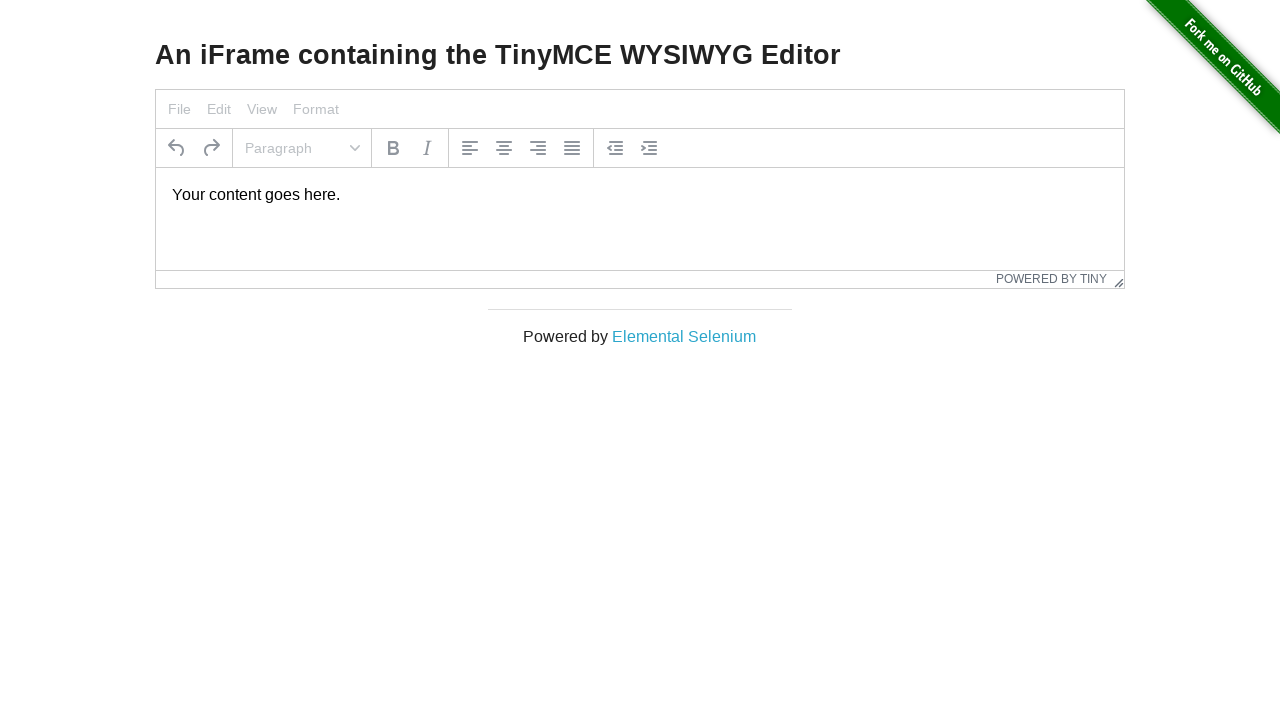

TinyMCE rich text area element is ready
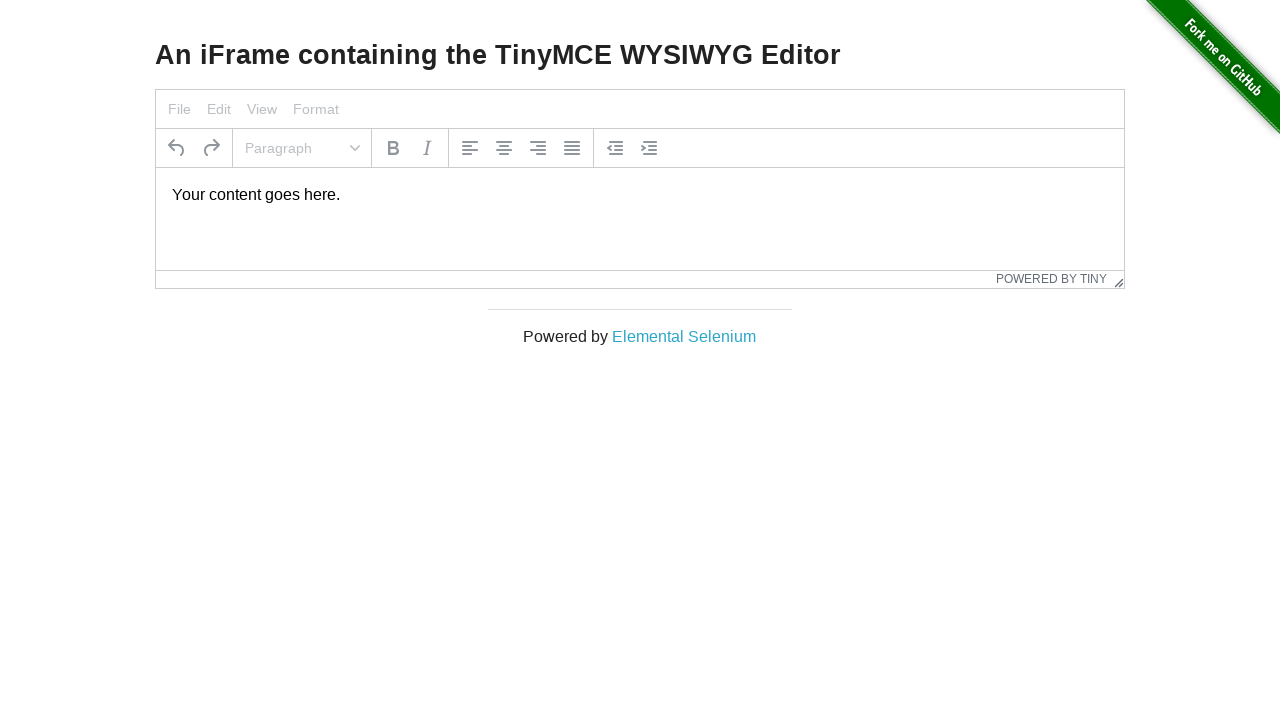

Clicked inside the TinyMCE editor to focus on paragraph at (640, 195) on iframe[title="Rich Text Area"] >> internal:control=enter-frame >> p
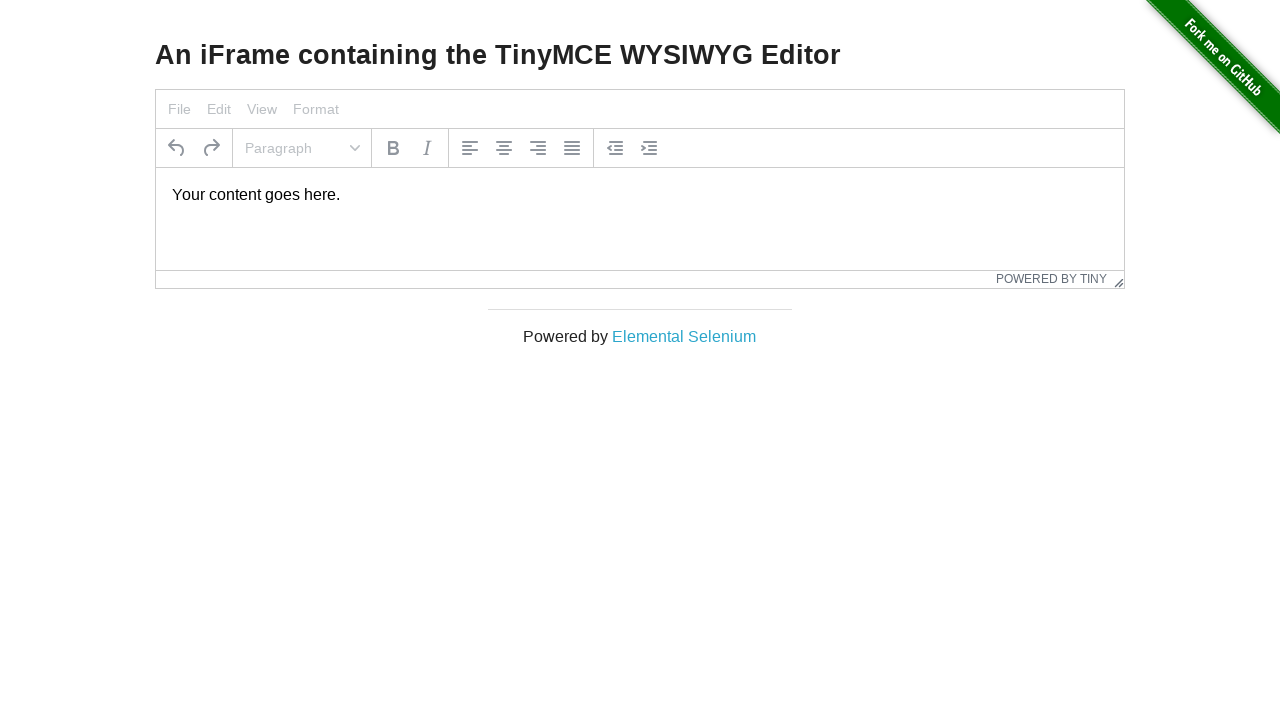

Selected all text in editor using Ctrl+A
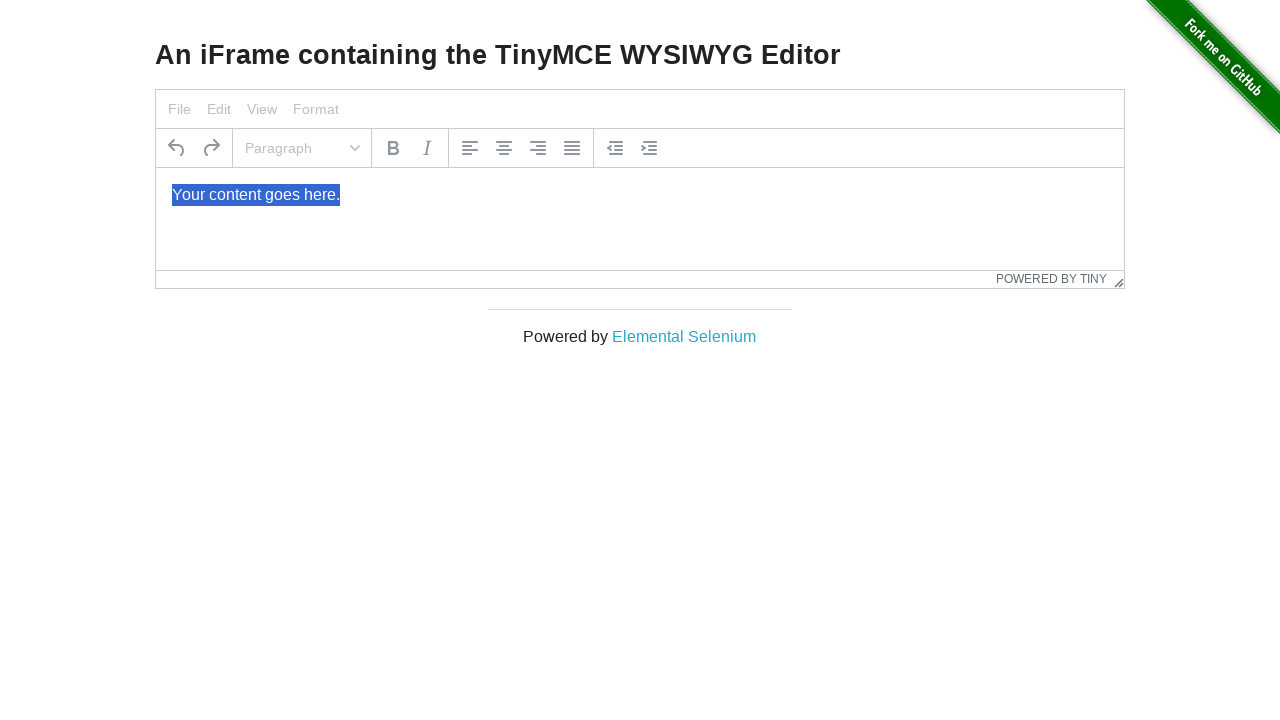

Typed new multi-paragraph text to replace initial content
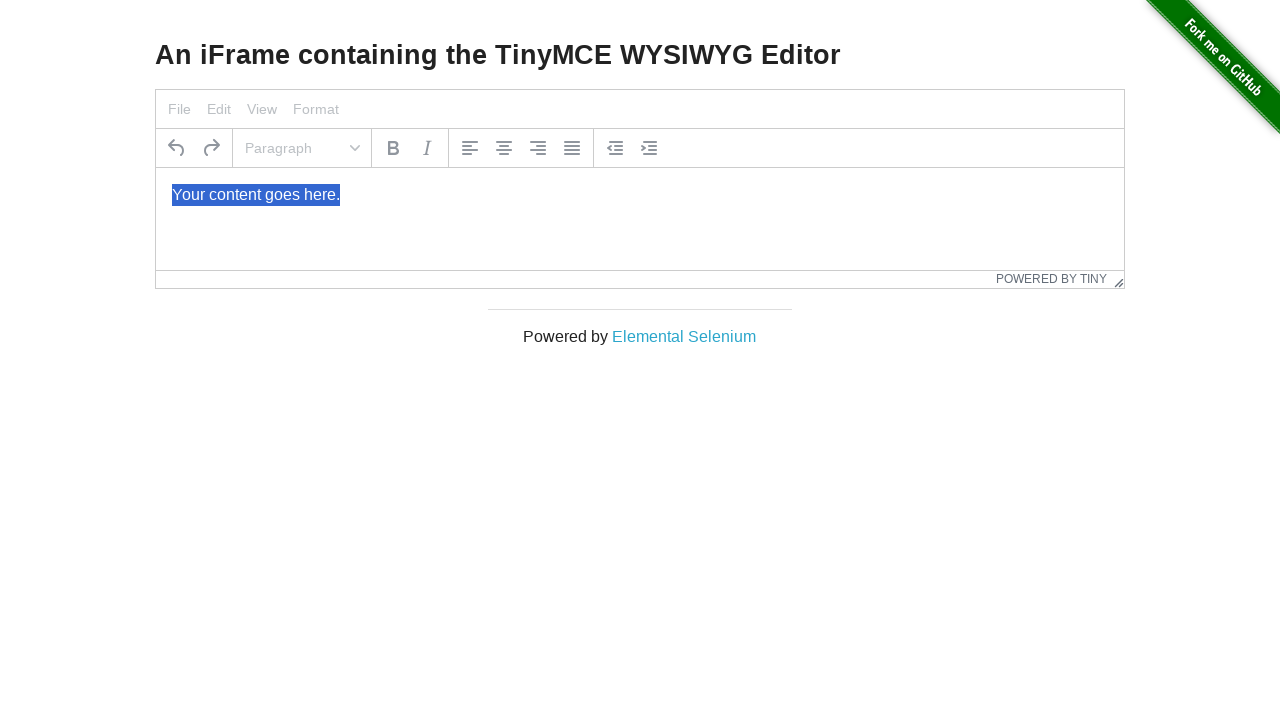

Waited for text update to complete
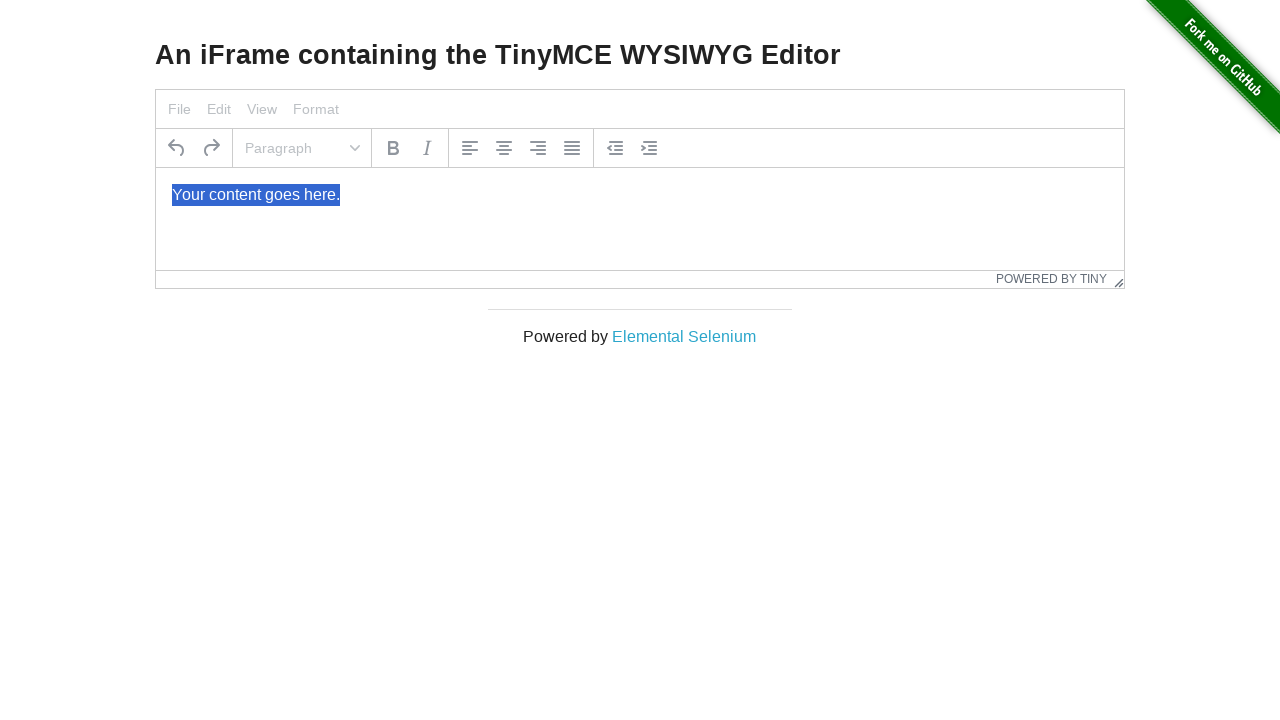

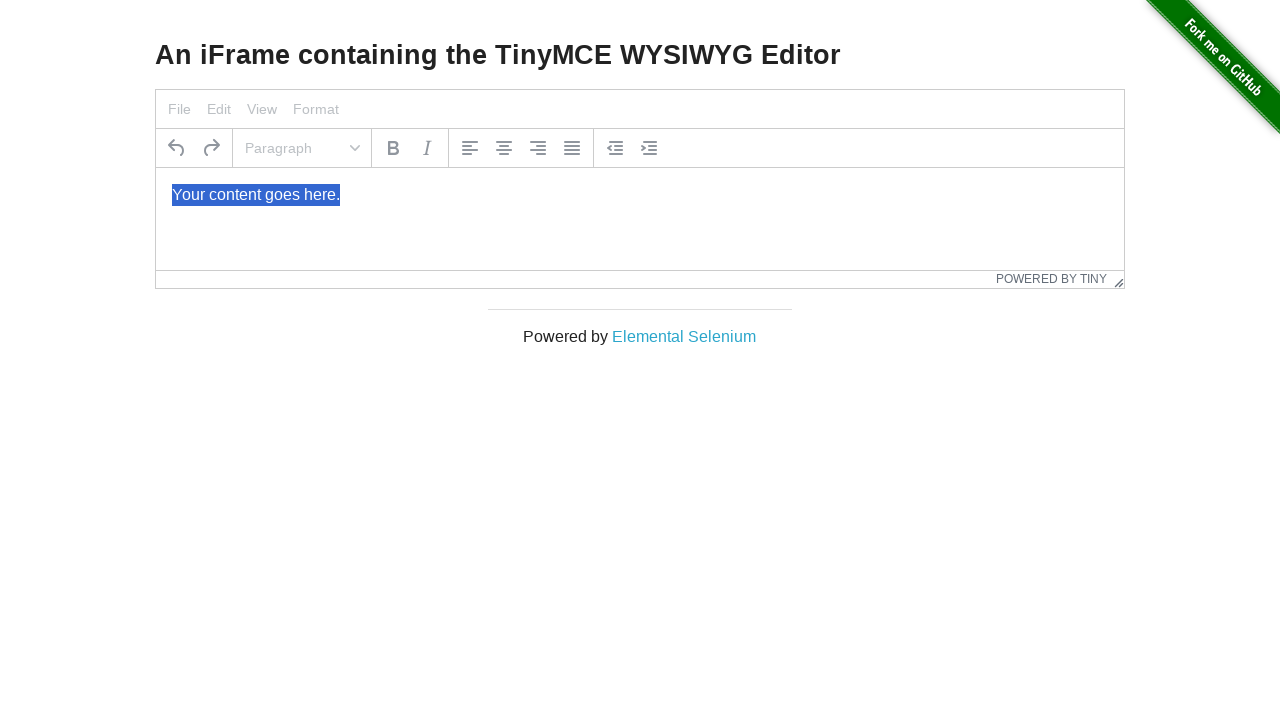